Tests drag and drop functionality on jQuery UI demo page by navigating to the Droppable section and performing a drag-and-drop action within an iframe

Starting URL: https://jqueryui.com

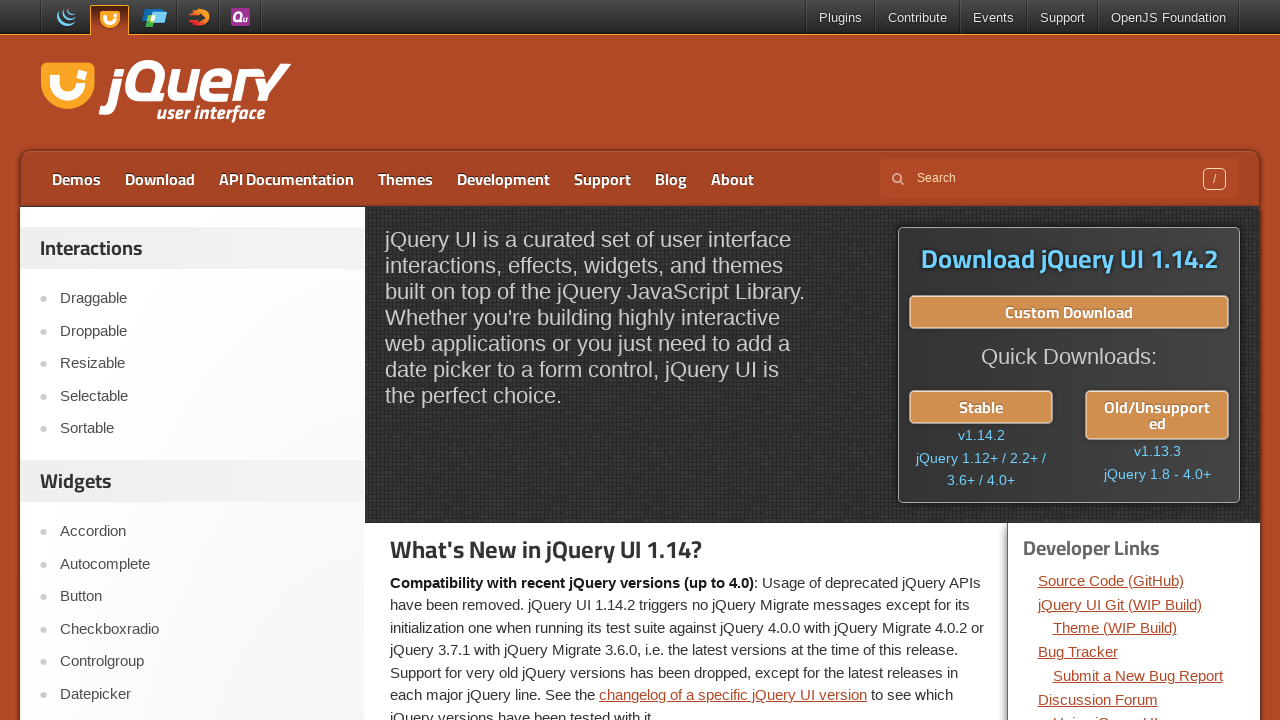

Clicked on Droppable link to navigate to drag-drop demo at (202, 331) on a:text('Droppable')
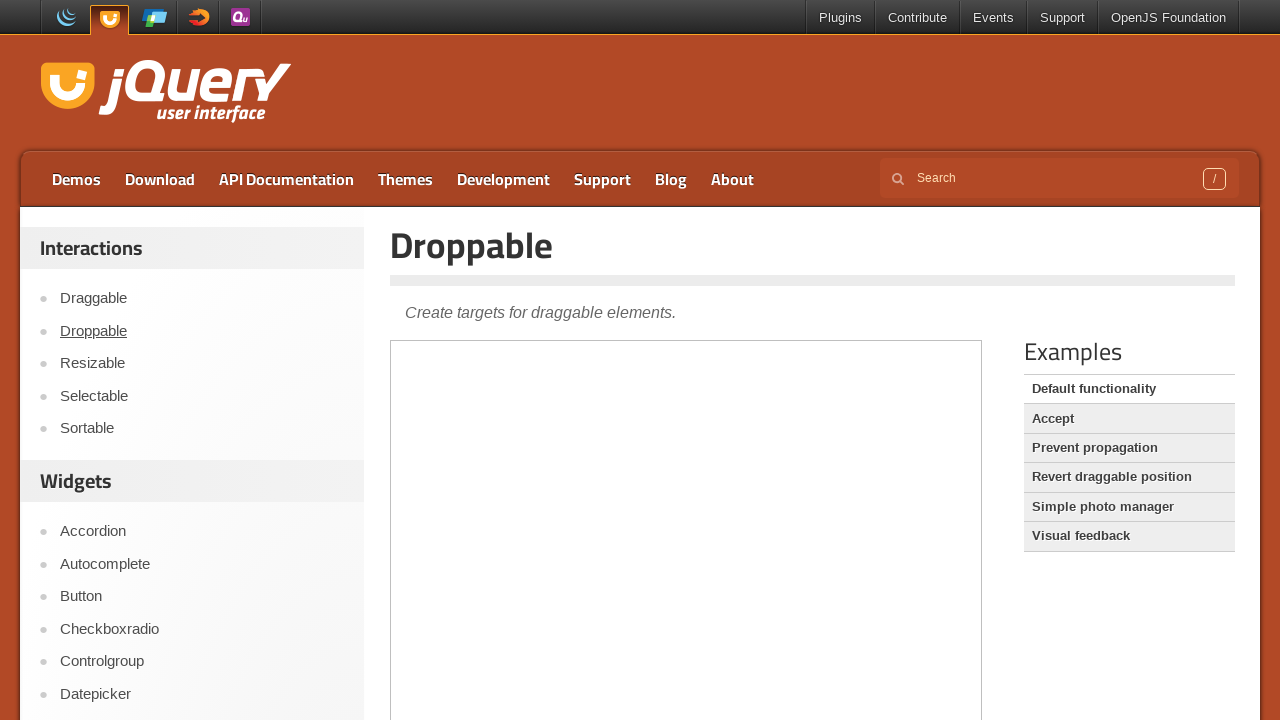

Located demo iframe
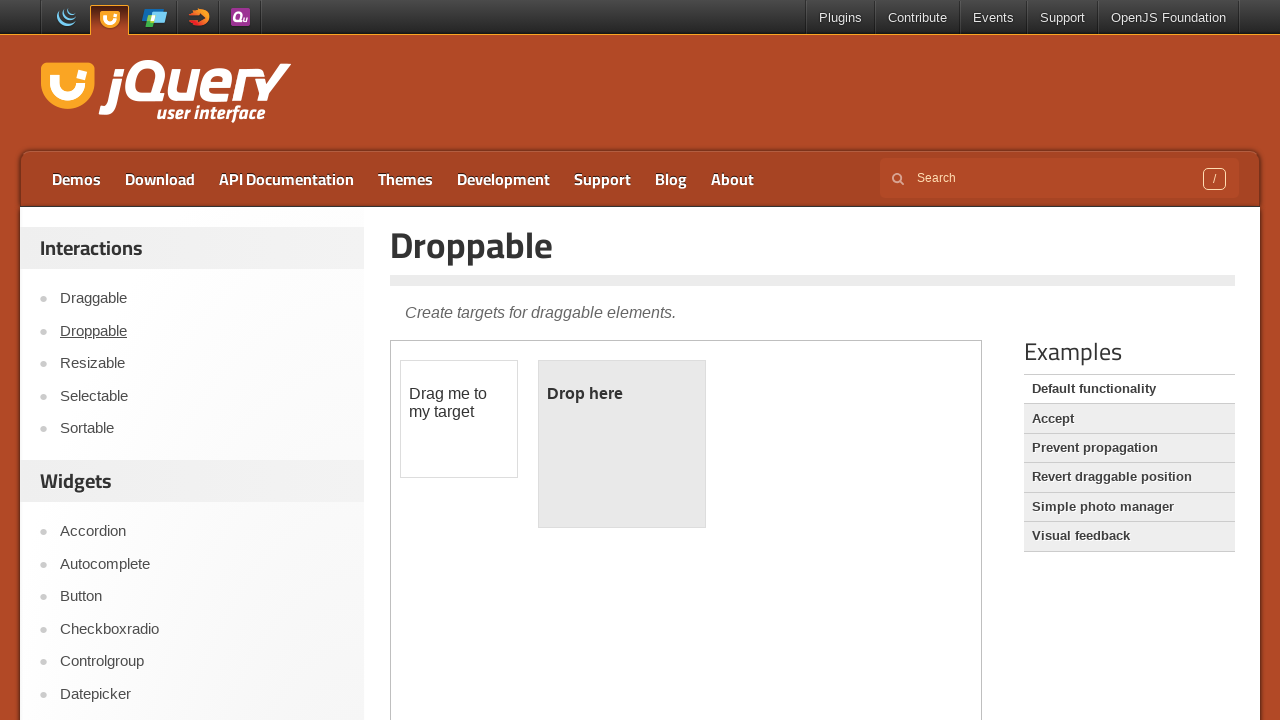

Located draggable element within iframe
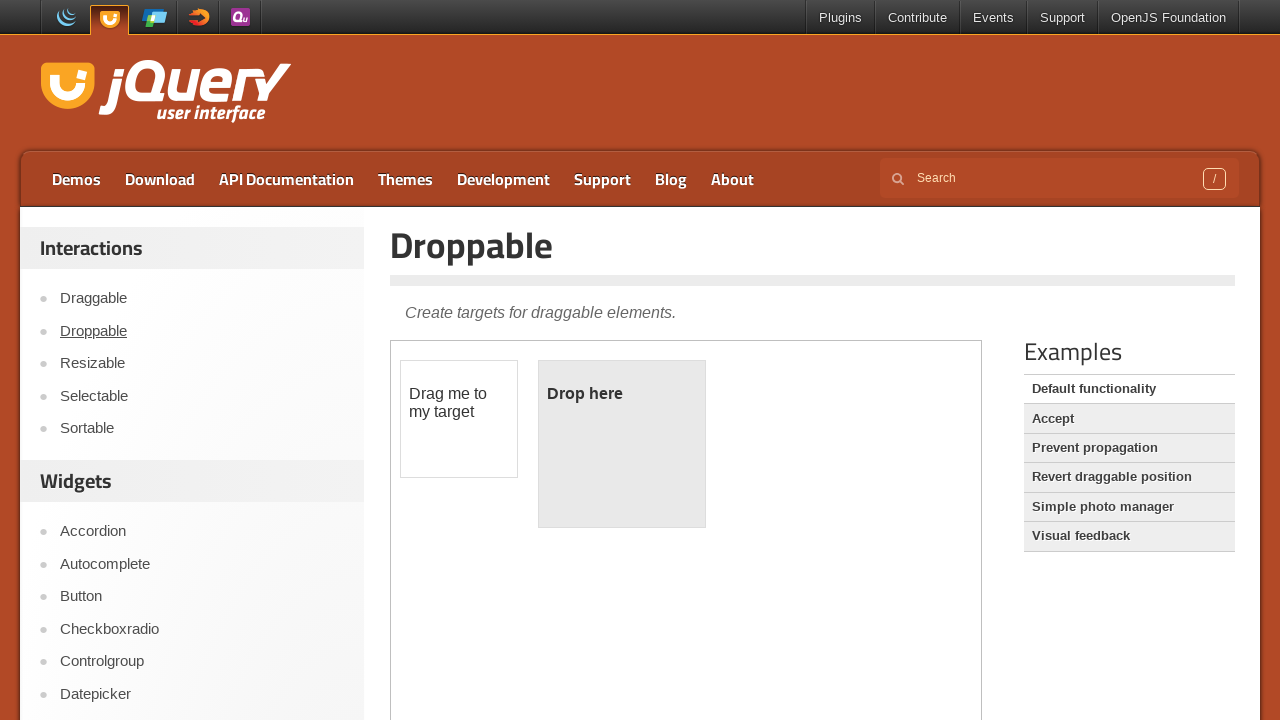

Located droppable target element within iframe
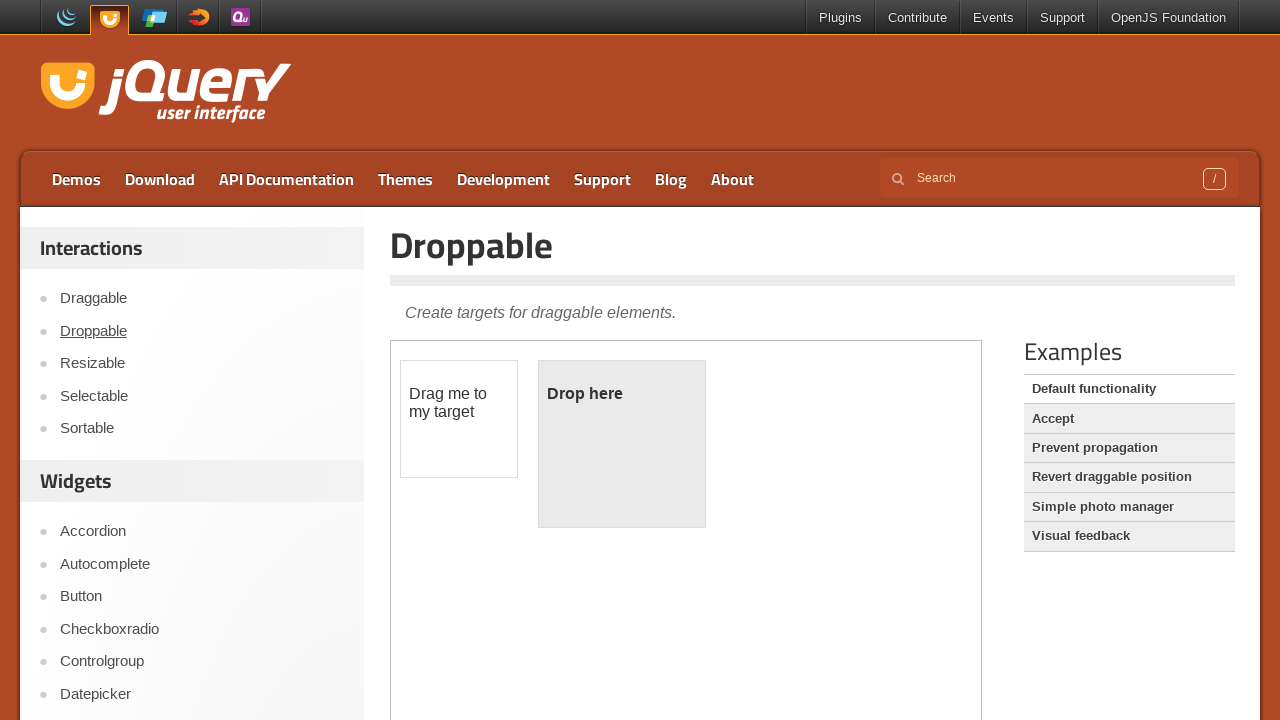

Performed drag and drop action from draggable to droppable element at (622, 444)
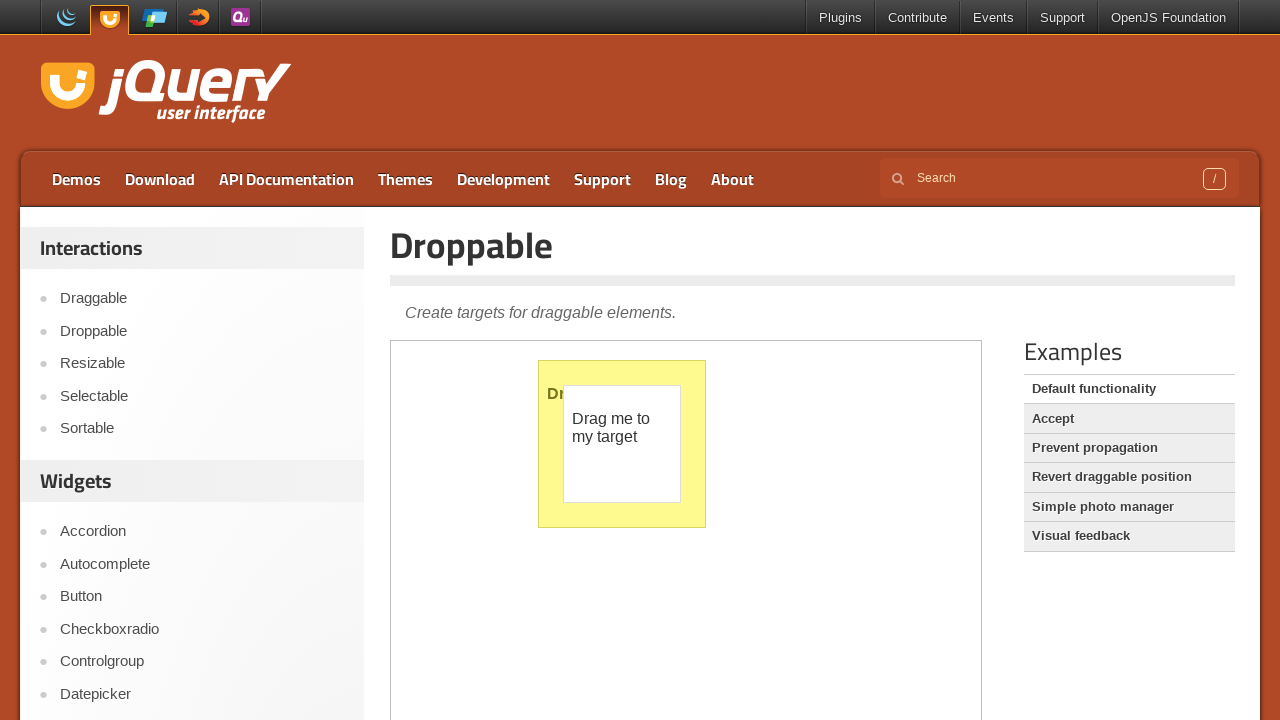

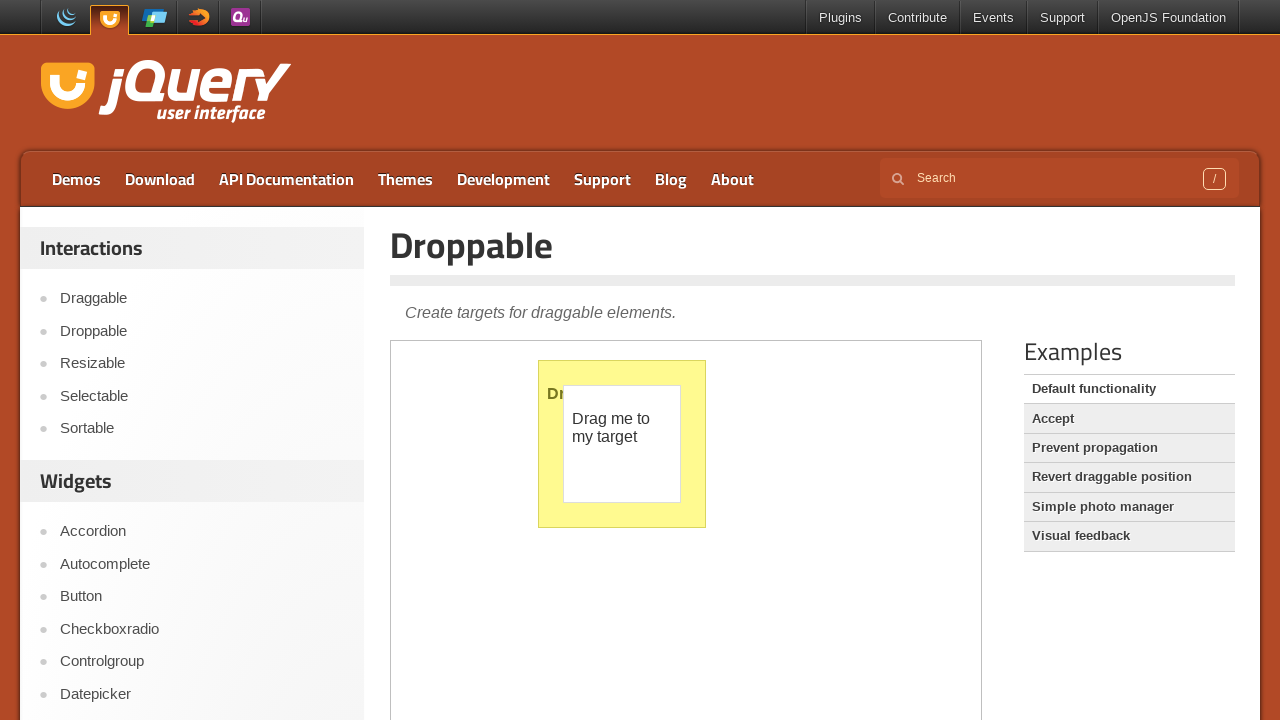